Tests unmarking a completed todo item by unchecking its checkbox.

Starting URL: https://demo.playwright.dev/todomvc

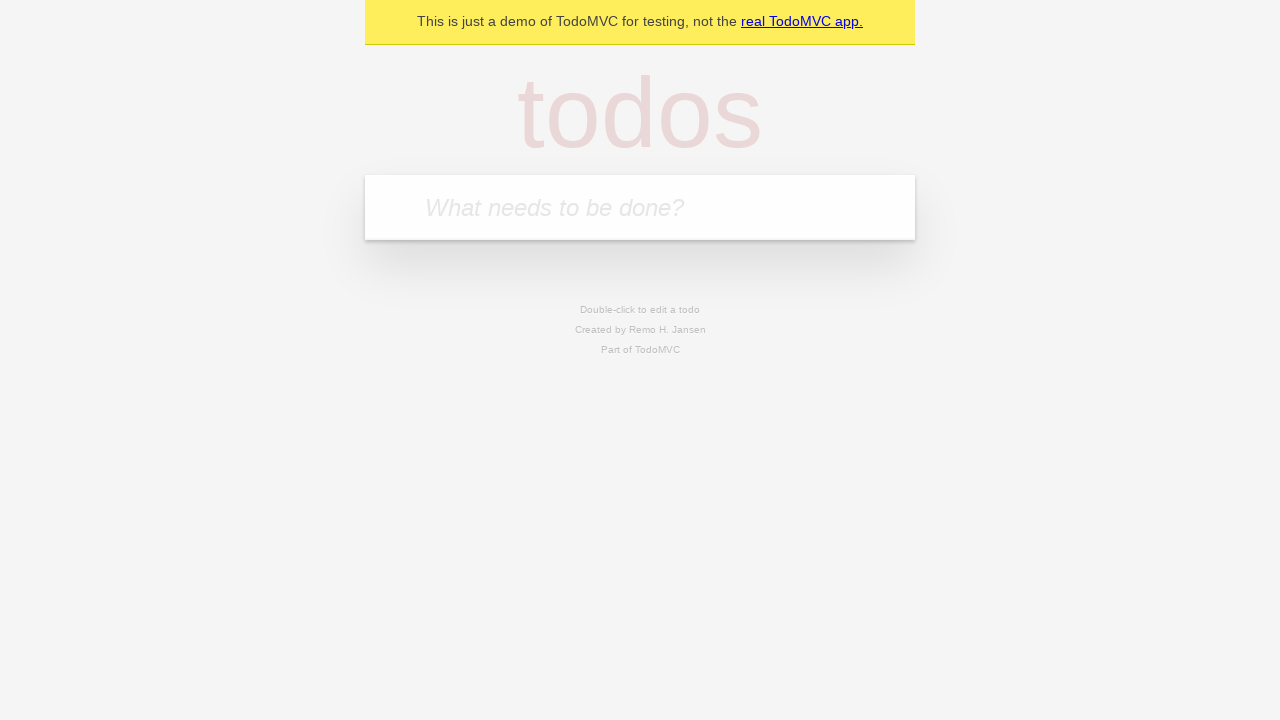

Filled todo input with 'buy some cheese' on internal:attr=[placeholder="What needs to be done?"i]
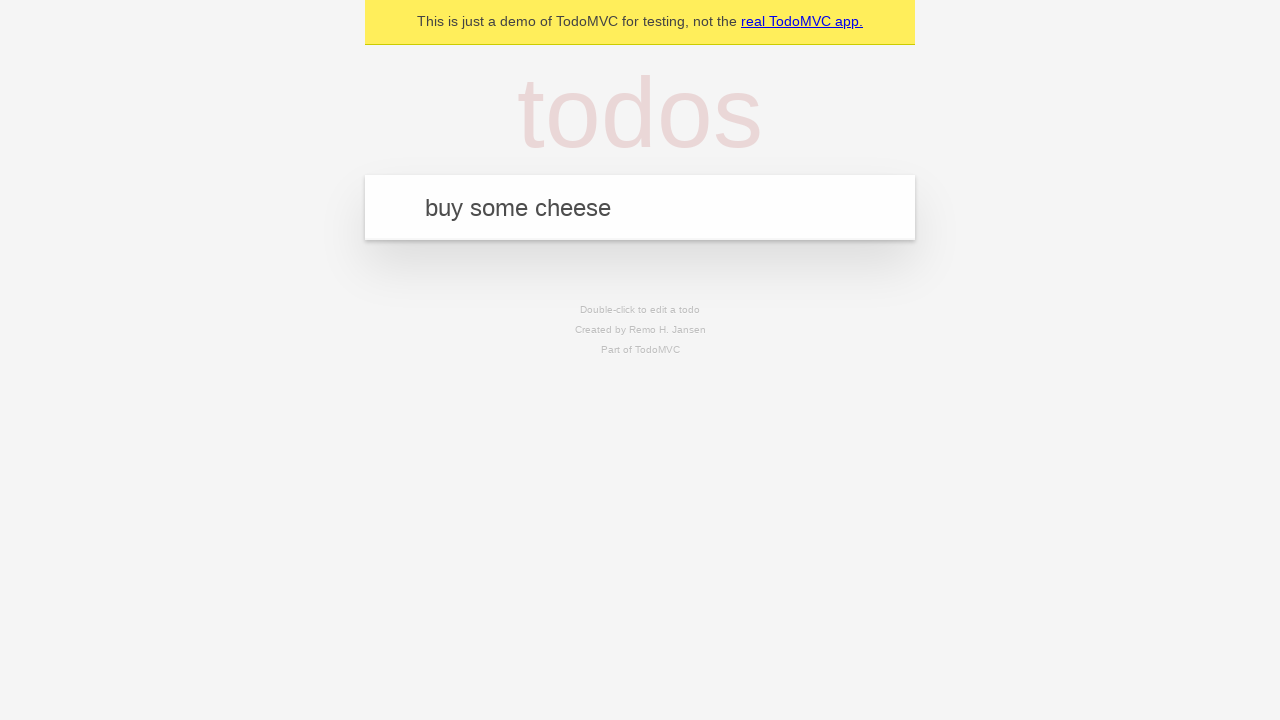

Pressed Enter to create first todo item on internal:attr=[placeholder="What needs to be done?"i]
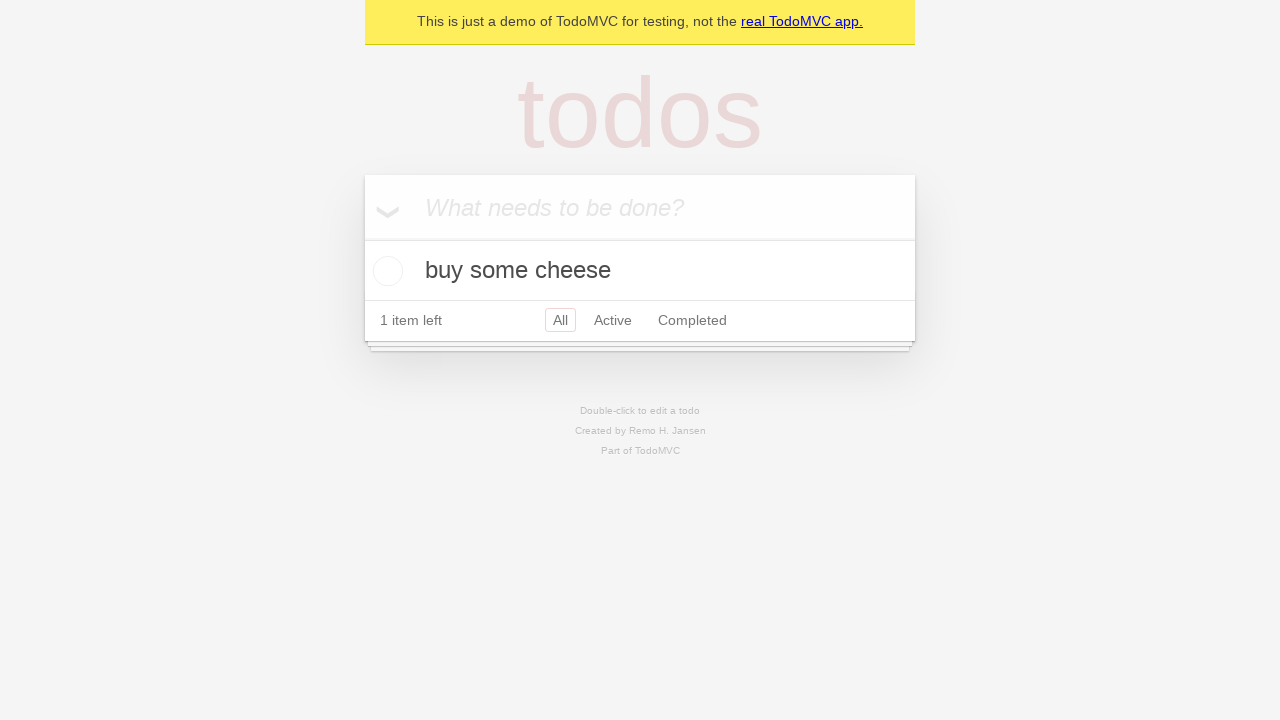

Filled todo input with 'feed the cat' on internal:attr=[placeholder="What needs to be done?"i]
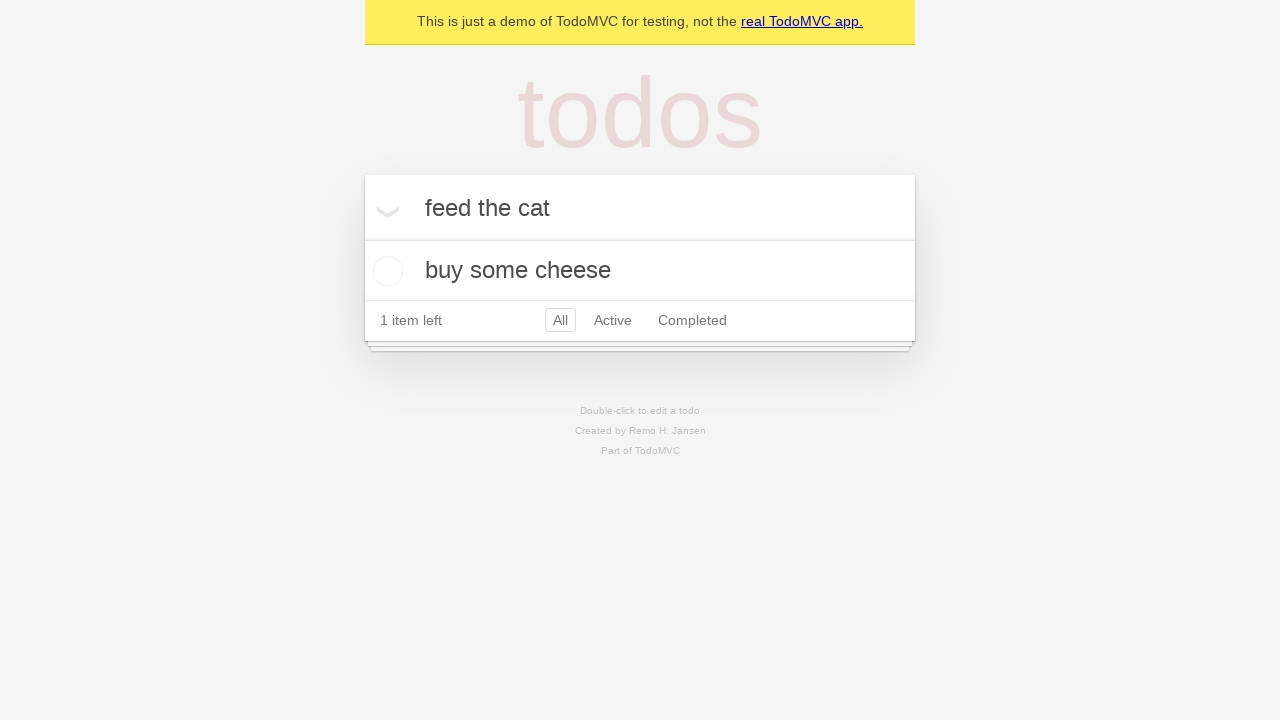

Pressed Enter to create second todo item on internal:attr=[placeholder="What needs to be done?"i]
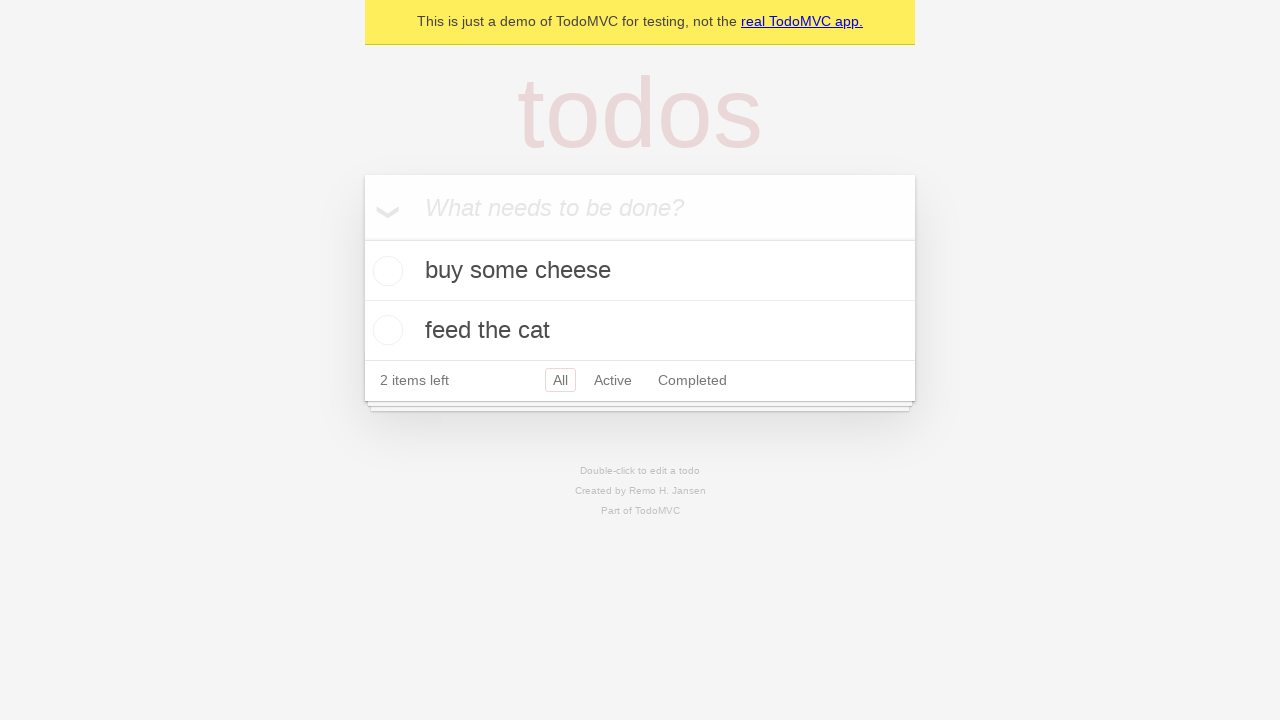

Checked checkbox on first todo item to mark it complete at (385, 271) on internal:testid=[data-testid="todo-item"s] >> nth=0 >> internal:role=checkbox
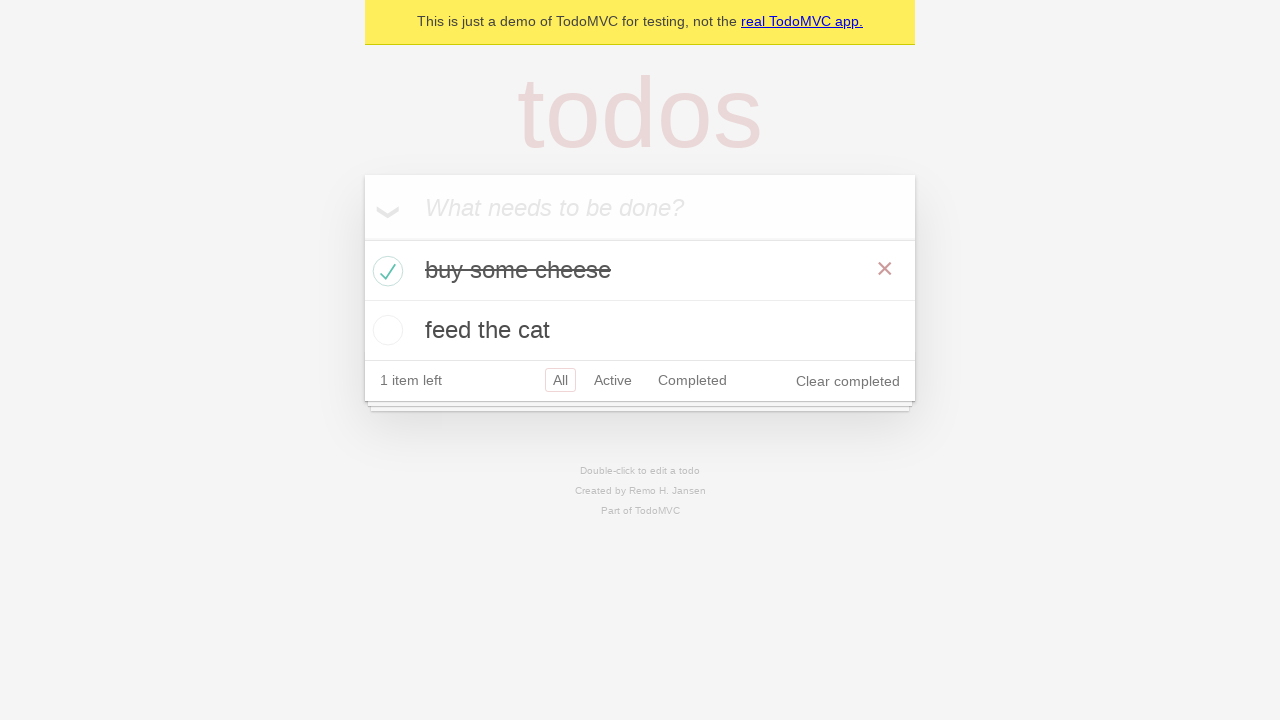

Unchecked checkbox on first todo item to mark it incomplete at (385, 271) on internal:testid=[data-testid="todo-item"s] >> nth=0 >> internal:role=checkbox
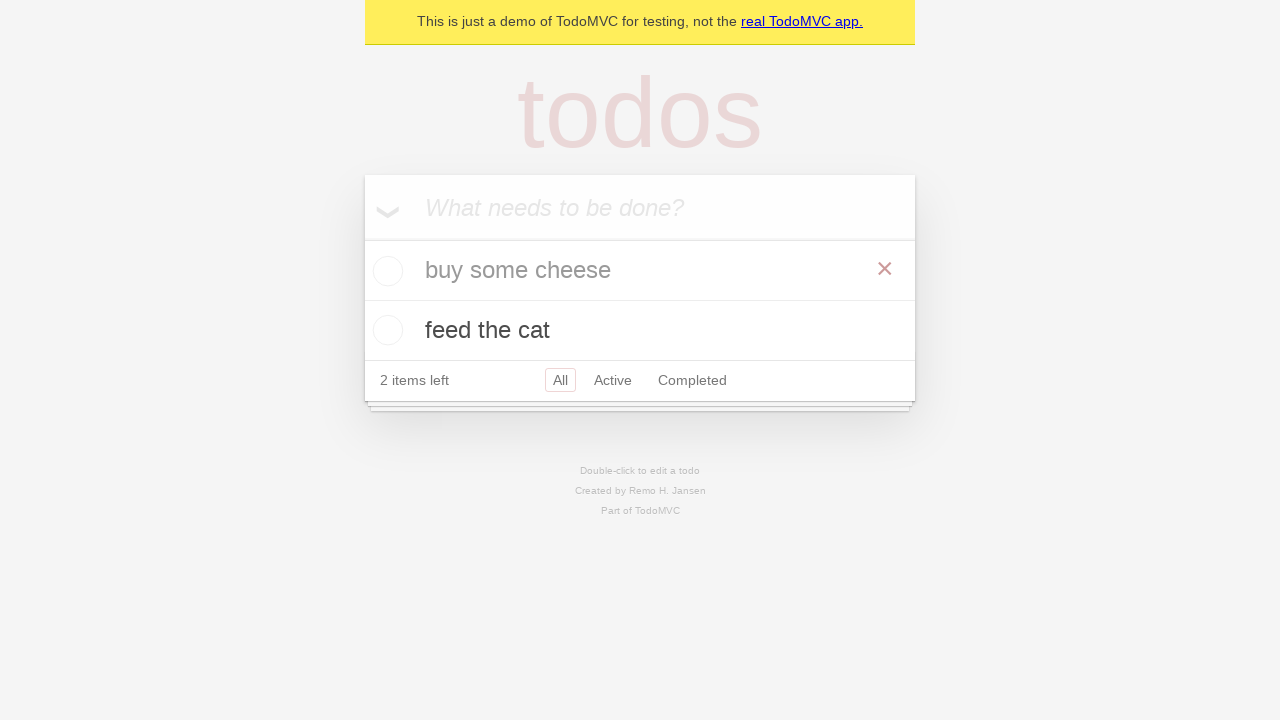

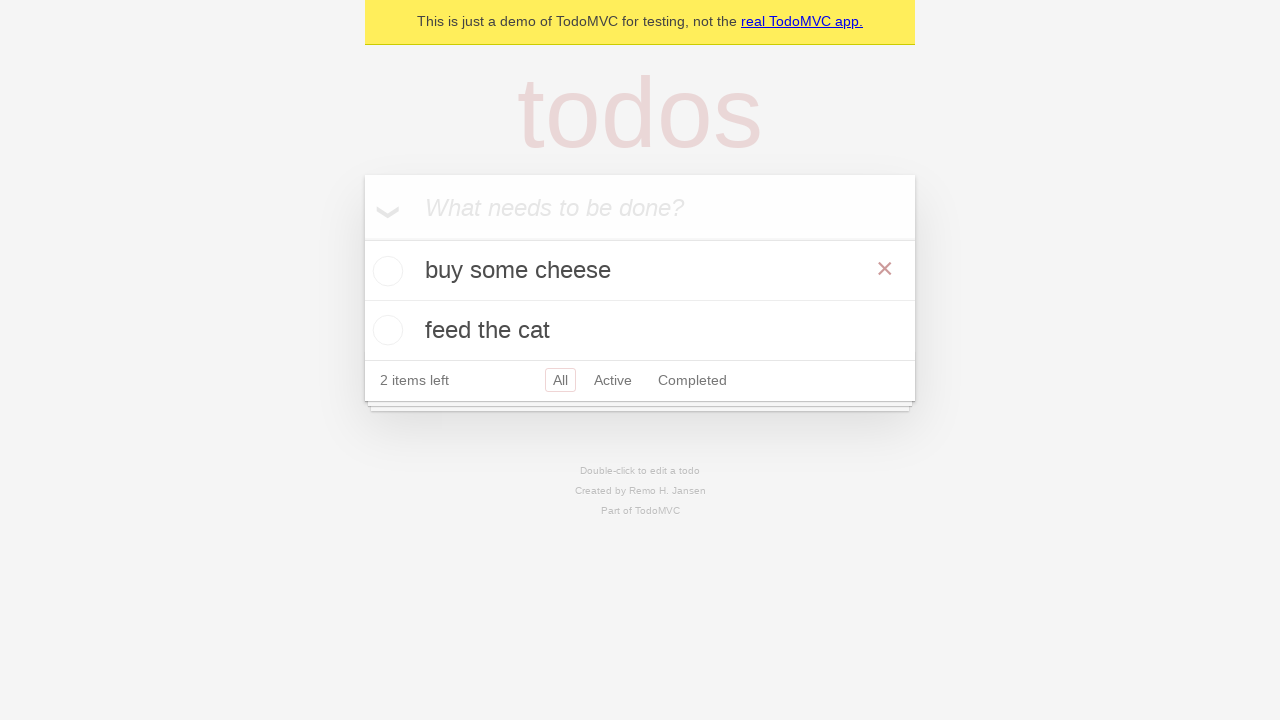